Navigates to the sitemap XML page and clicks on a link to the main homepage of getcalley.com

Starting URL: https://www.getcalley.com/page-sitemap.xml

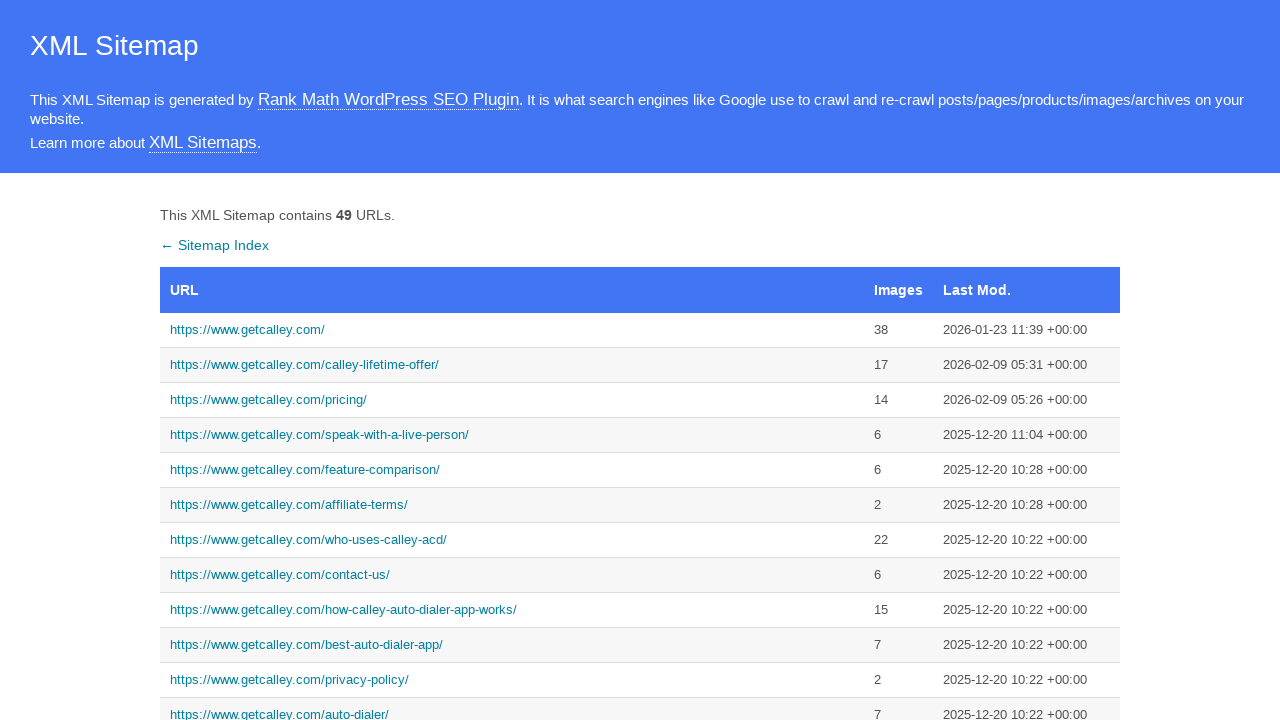

Clicked on link to main homepage of getcalley.com from sitemap at (512, 330) on a[href='https://www.getcalley.com/']
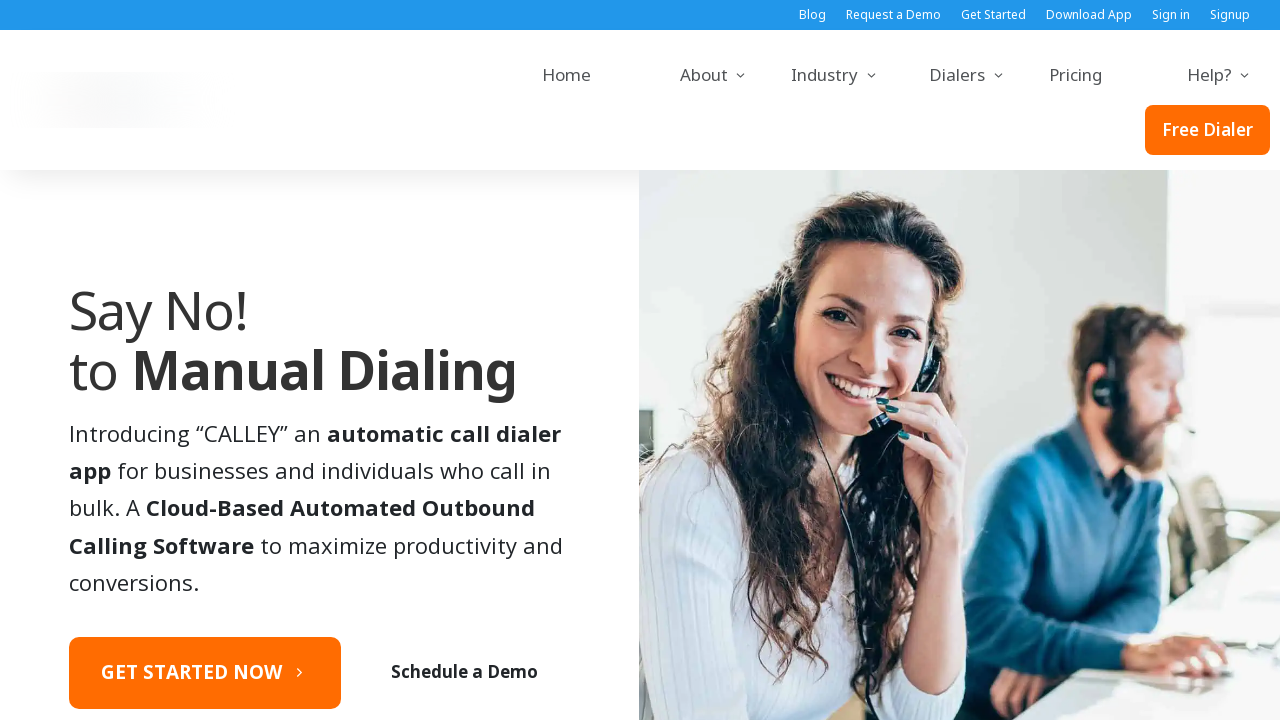

Homepage loaded successfully
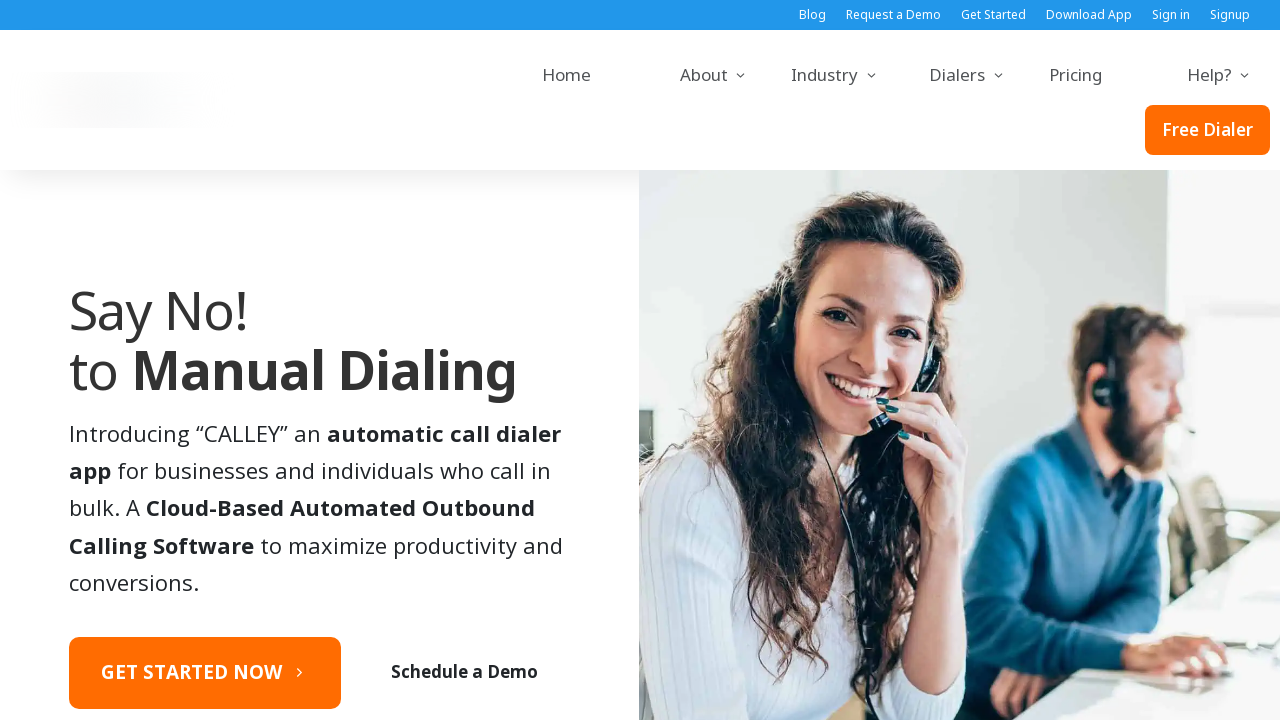

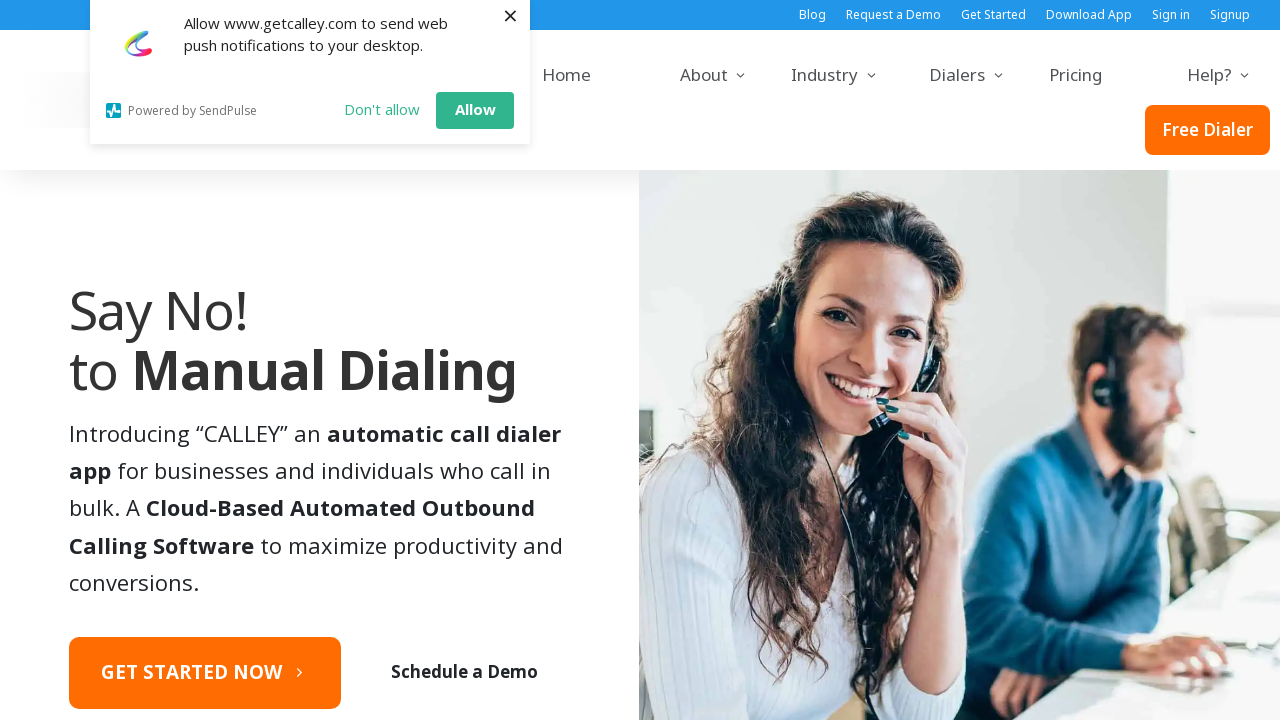